Tests sorting the Email column in ascending order by clicking the column header and verifying the values are sorted correctly

Starting URL: http://the-internet.herokuapp.com/tables

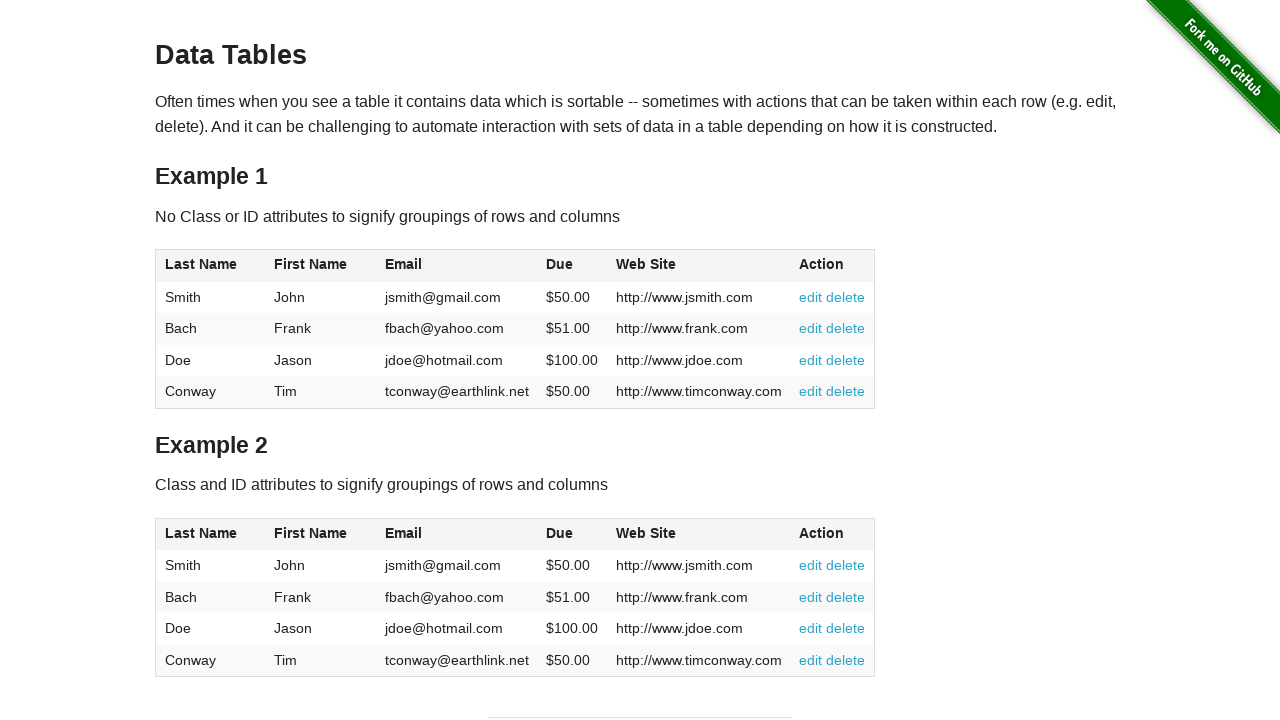

Clicked Email column header to sort ascending at (457, 266) on #table1 thead tr th:nth-of-type(3)
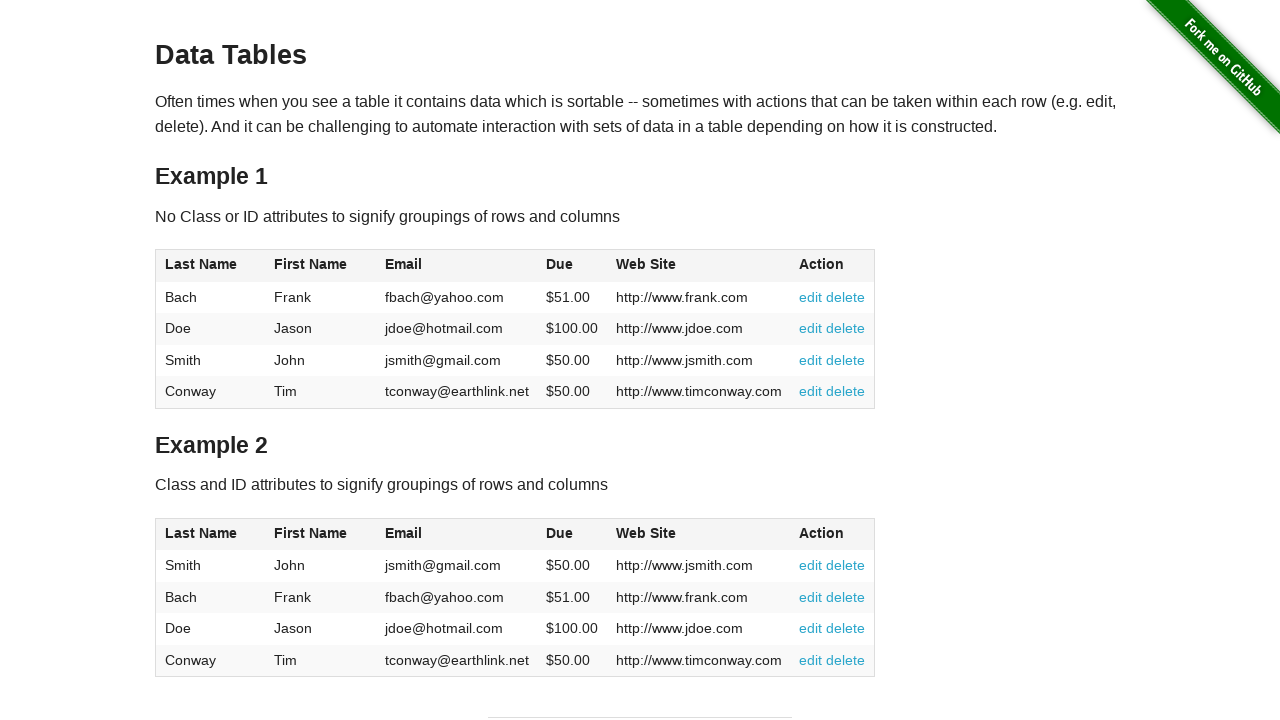

Email column values loaded and are present
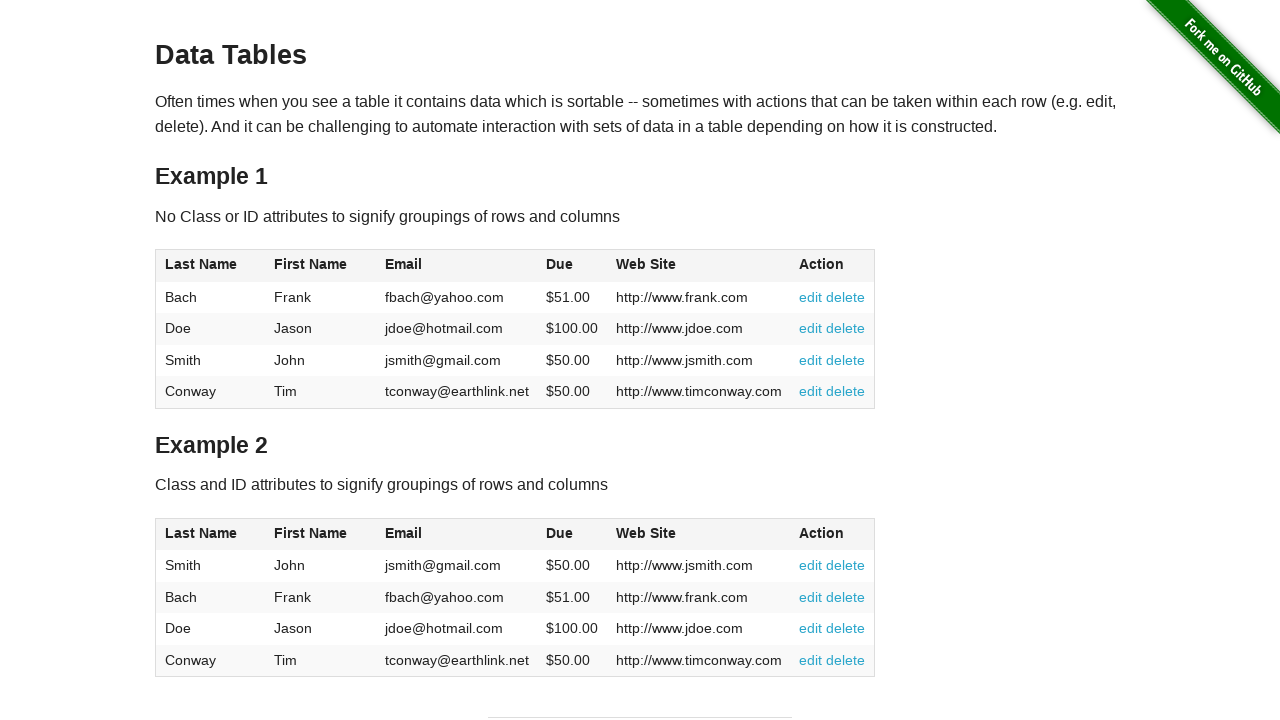

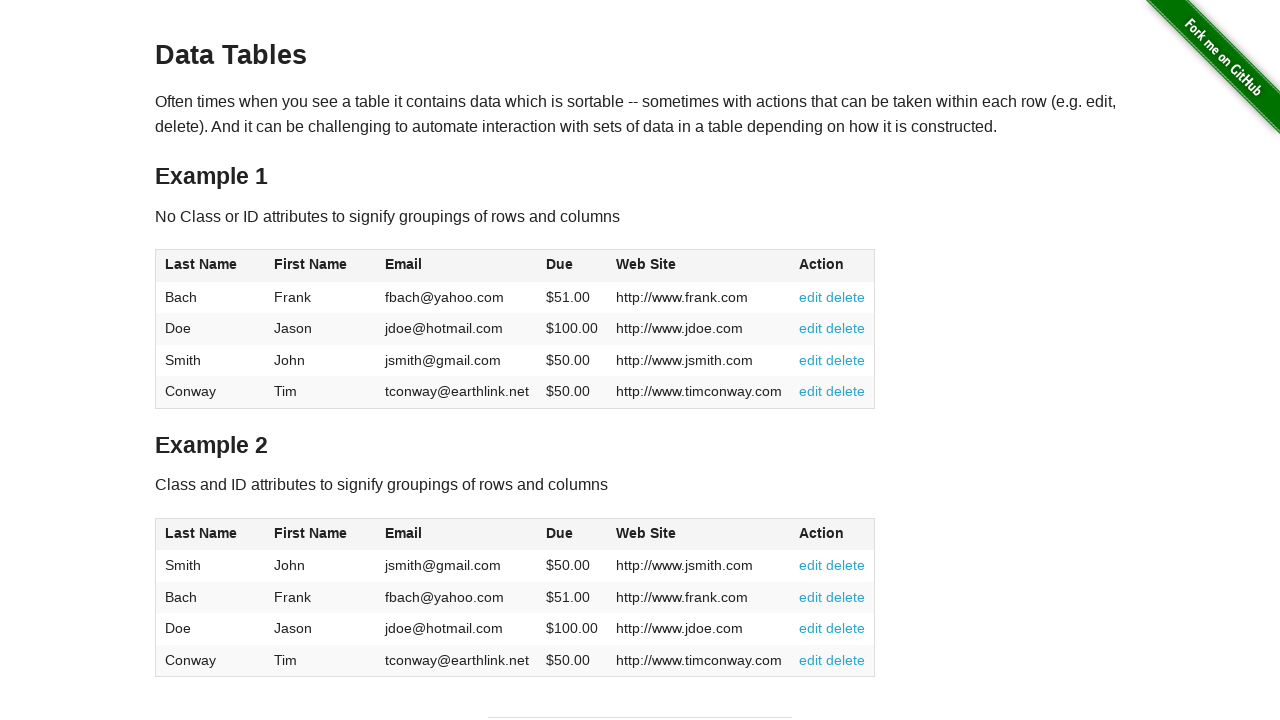